Tests an autocomplete dropdown by typing partial text, waiting for suggestions to appear, and selecting a specific country from the dropdown list

Starting URL: https://rahulshettyacademy.com/dropdownsPractise/

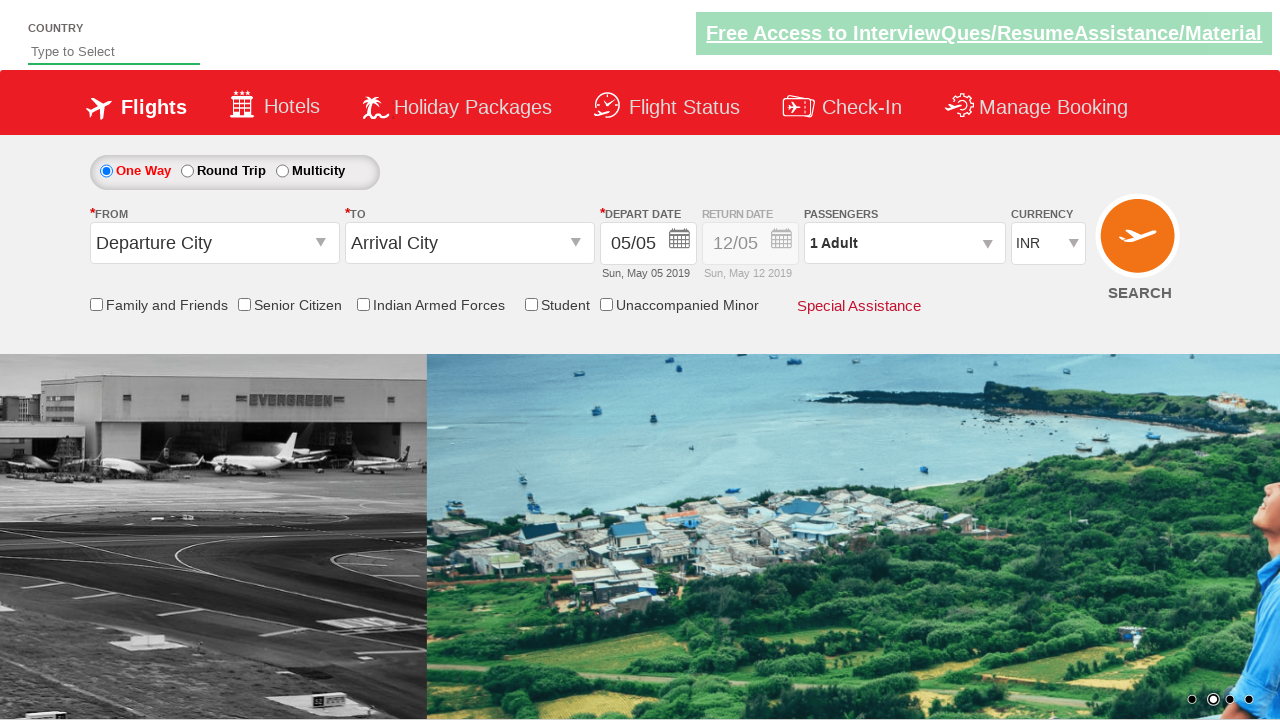

Navigated to autocomplete dropdown practice page
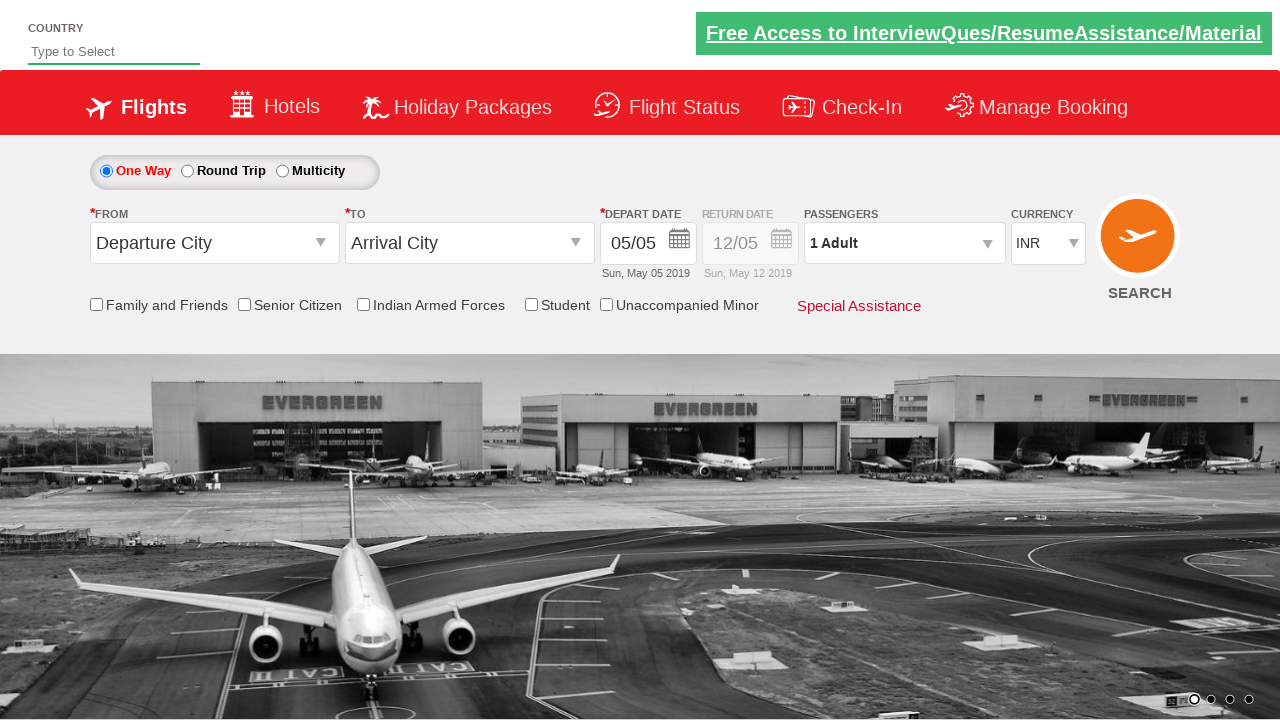

Typed 'ind' in autocomplete field on #autosuggest
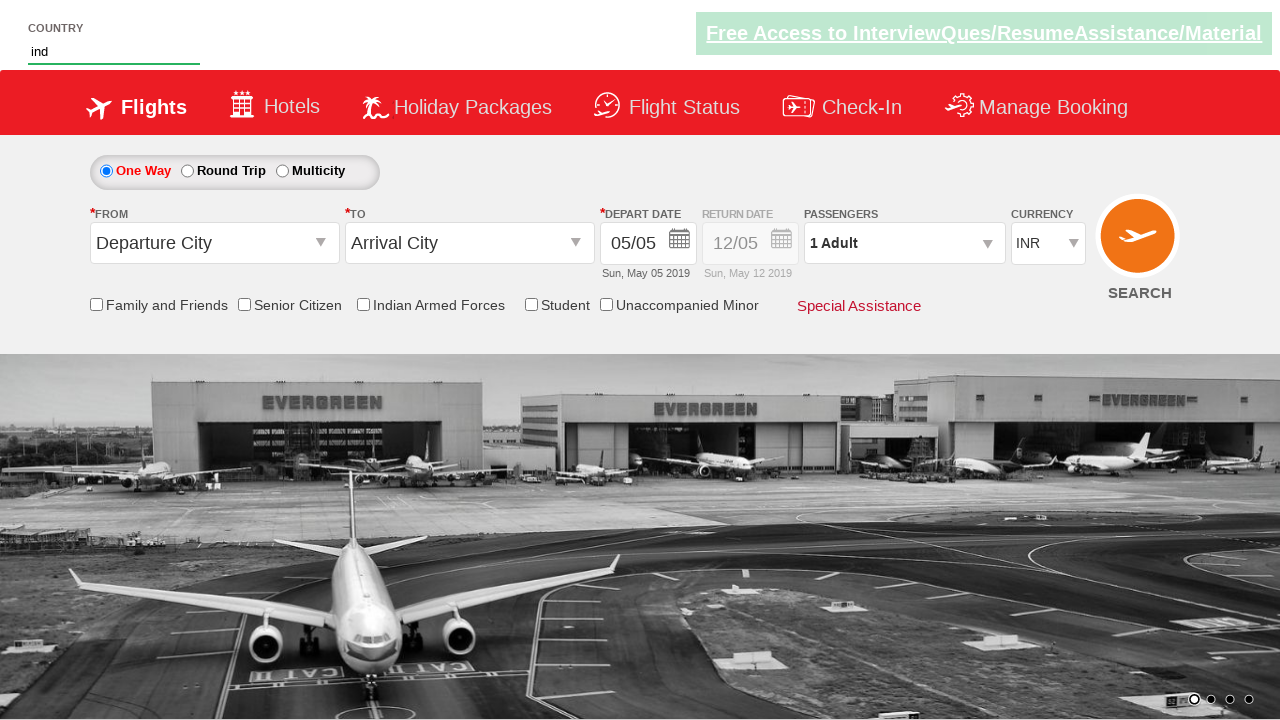

Dropdown suggestions appeared
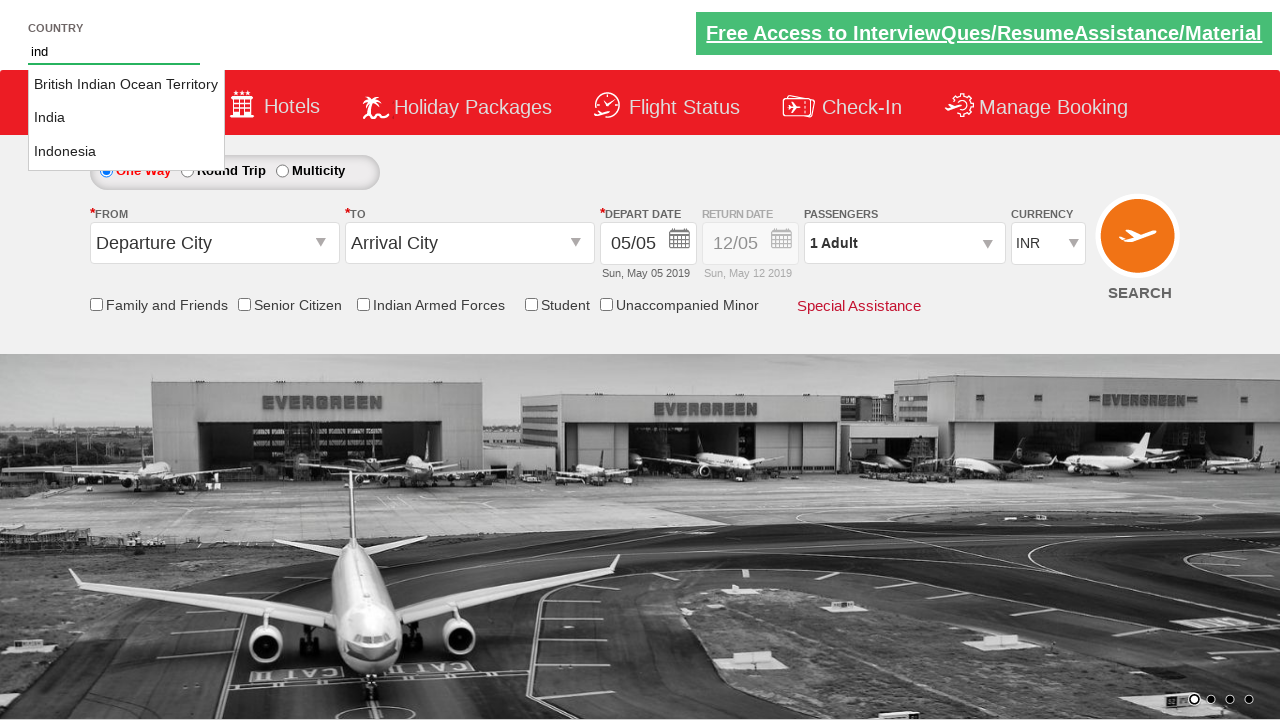

Retrieved all suggested country items from dropdown
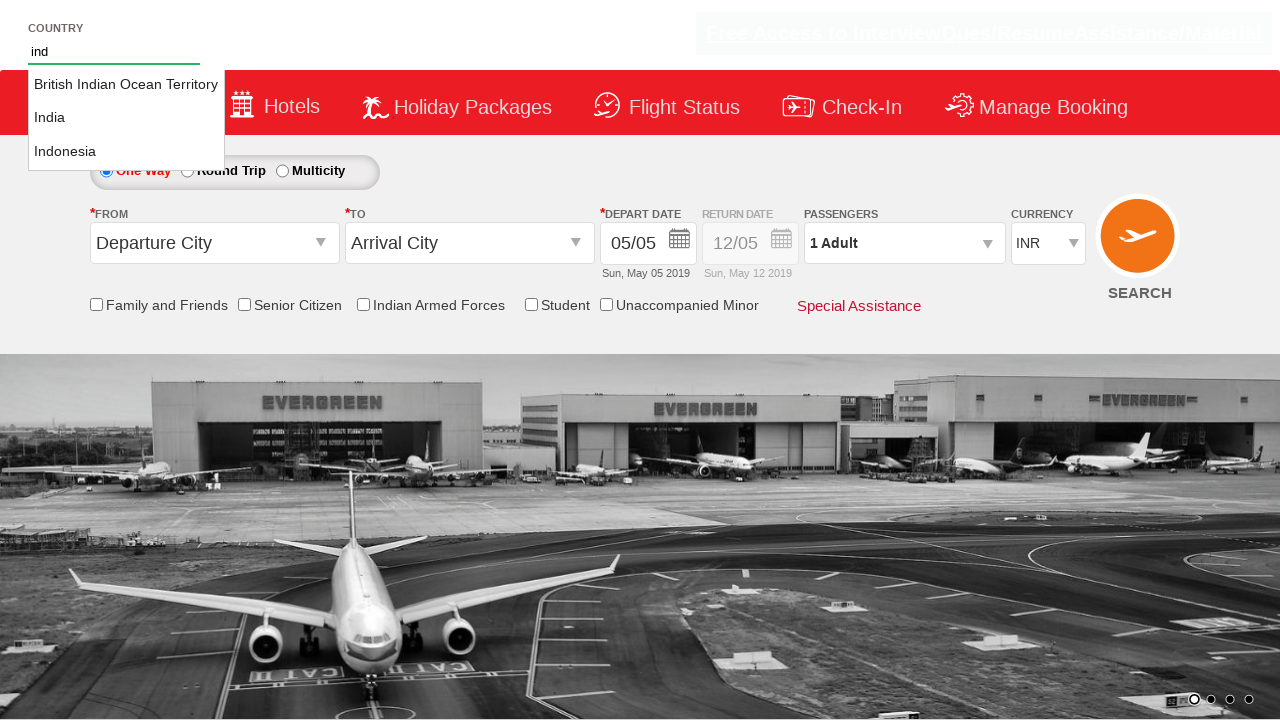

Clicked on 'India' from the dropdown suggestions
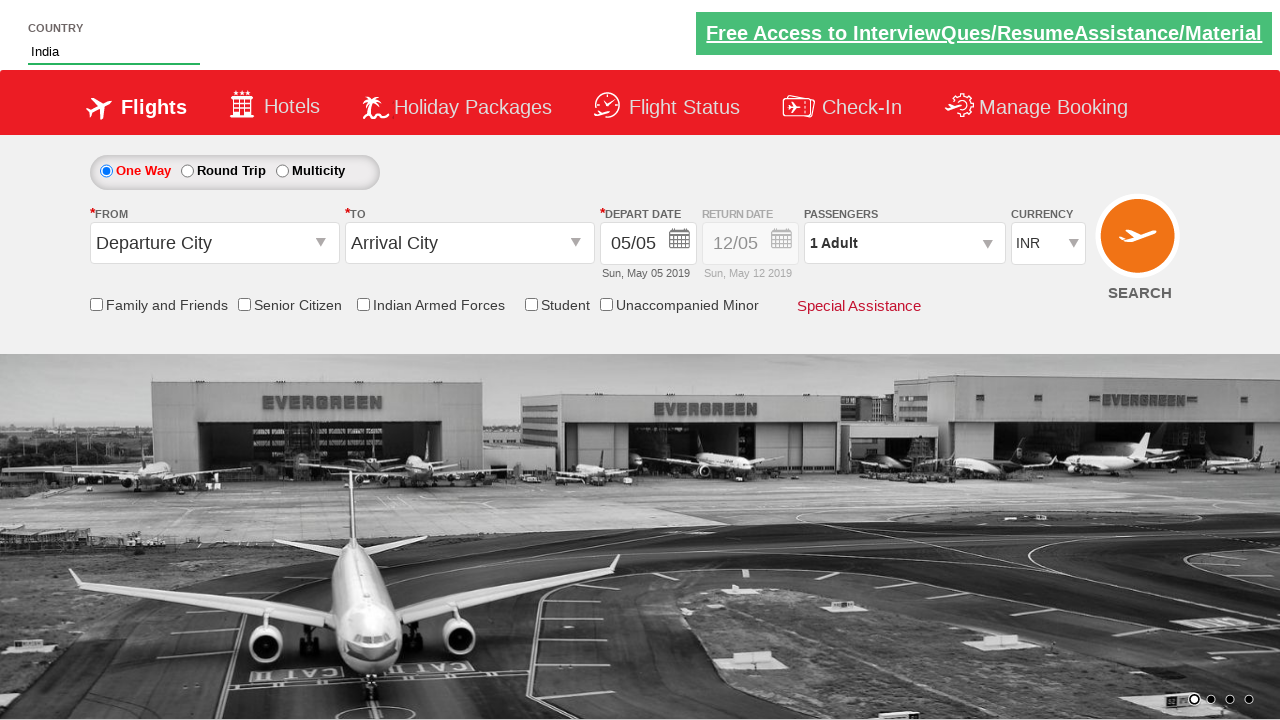

Verified that 'India' was selected in the autocomplete field
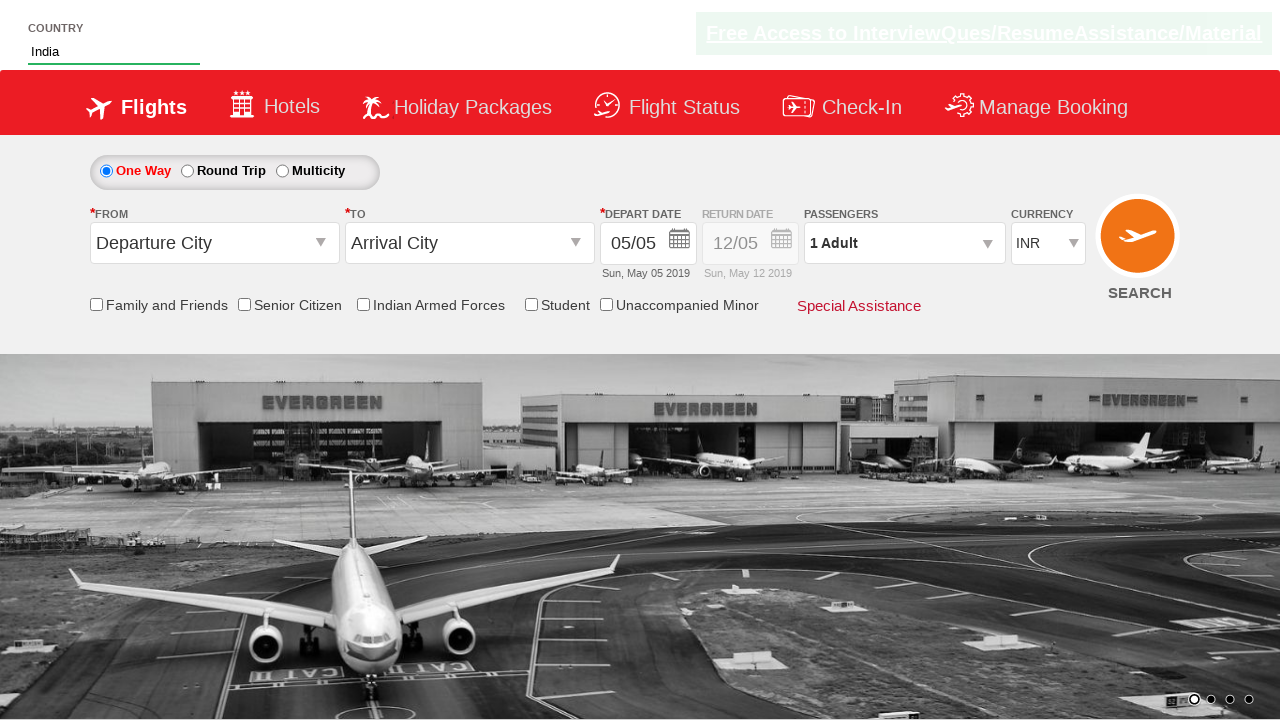

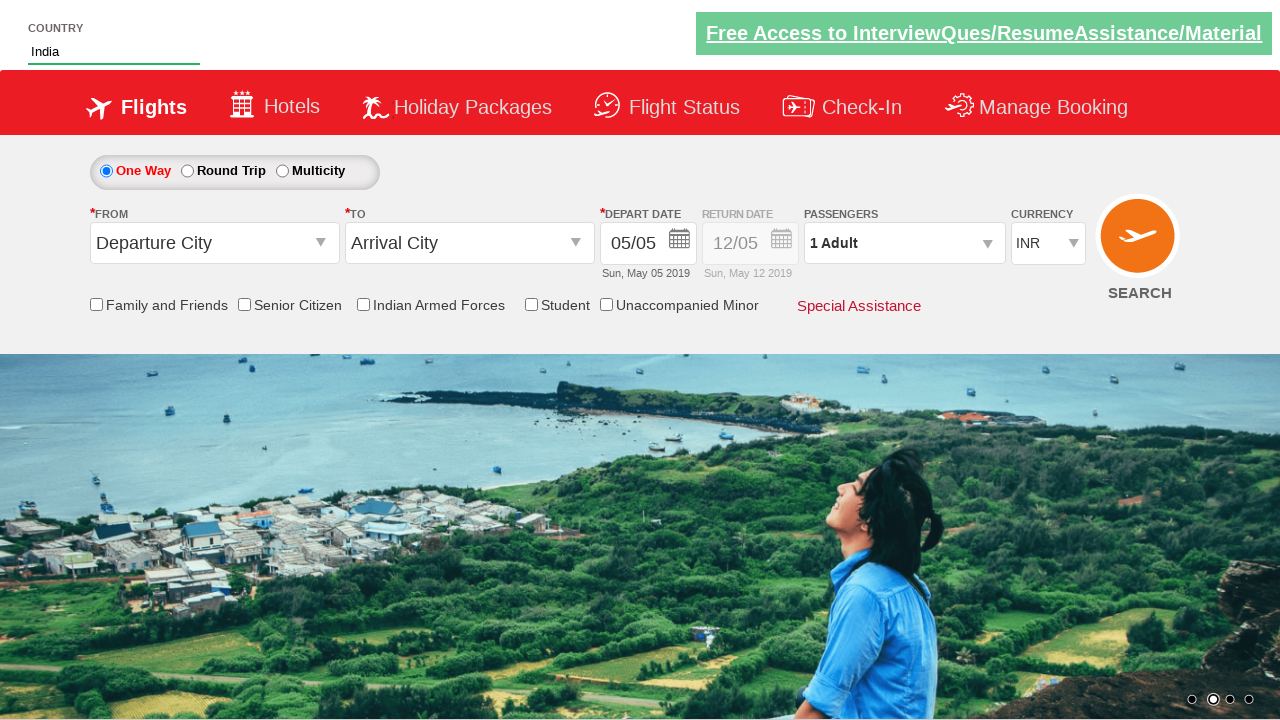